Clicks on the 0-9 category link and verifies the URL changes to the expected destination

Starting URL: https://www.99-bottles-of-beer.net/abc.html

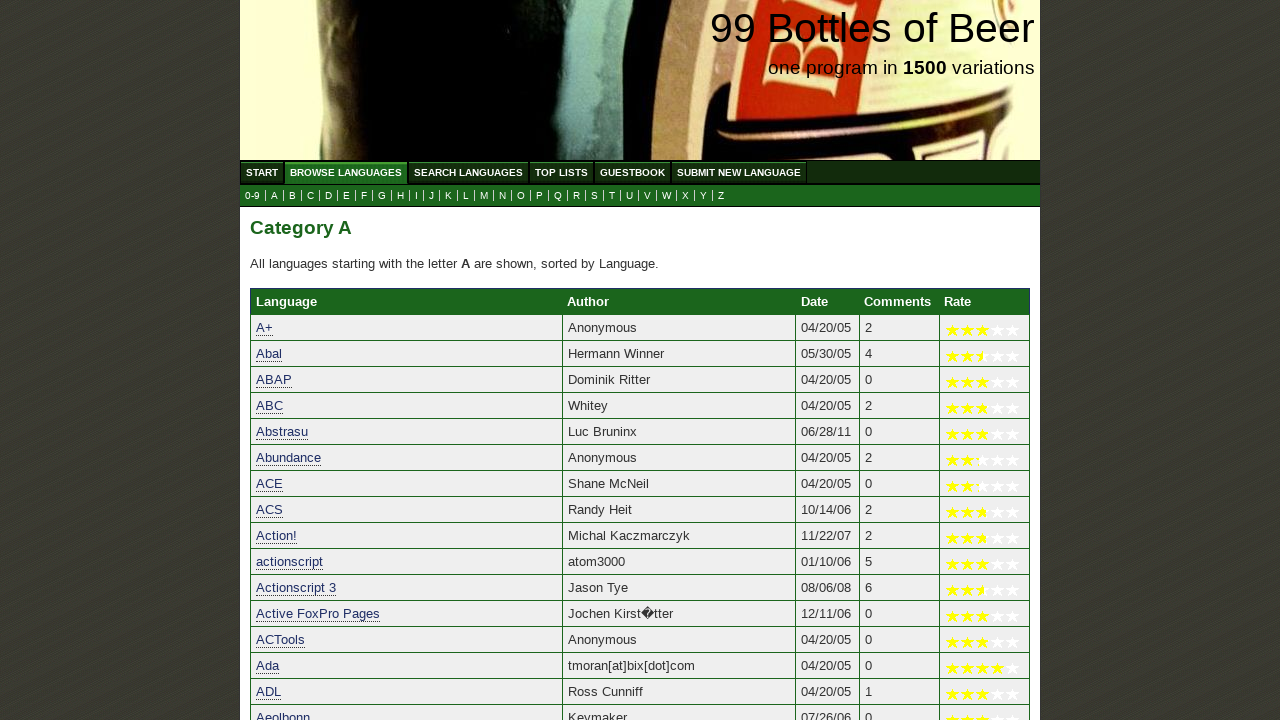

Clicked on the 0-9 category link at (252, 196) on a[href='0.html']
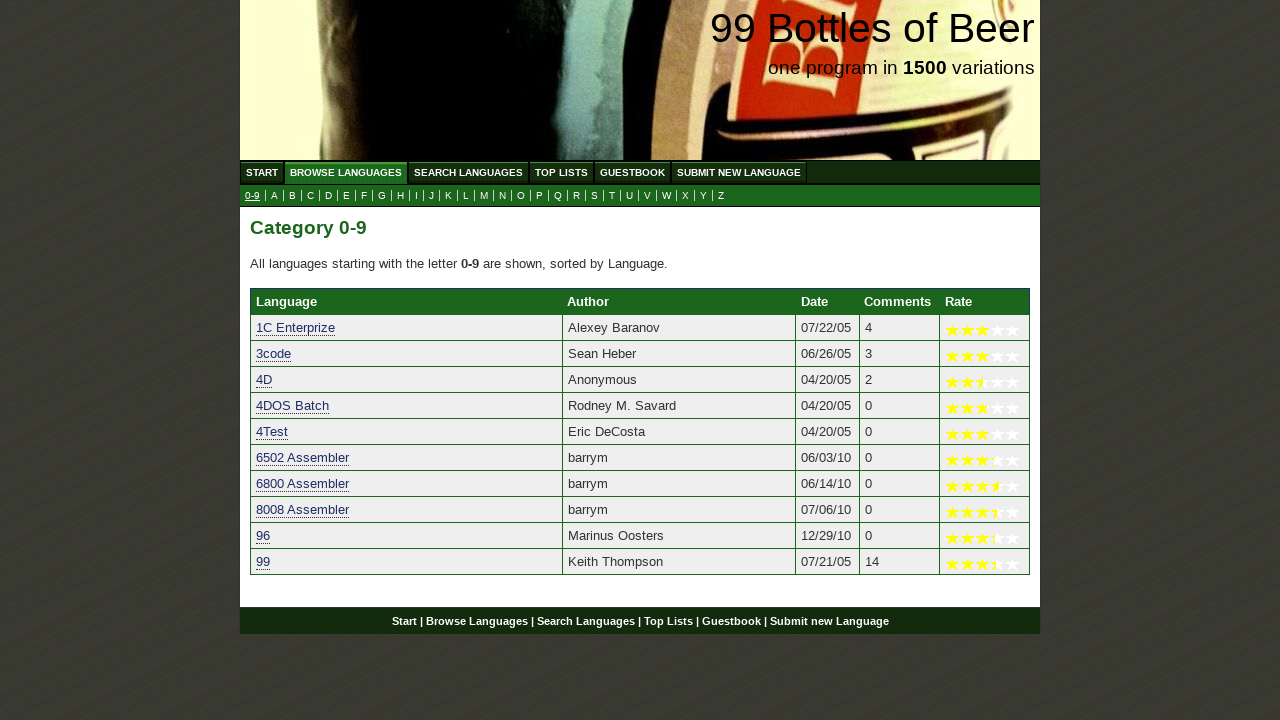

Waited for URL to change to 0.html page
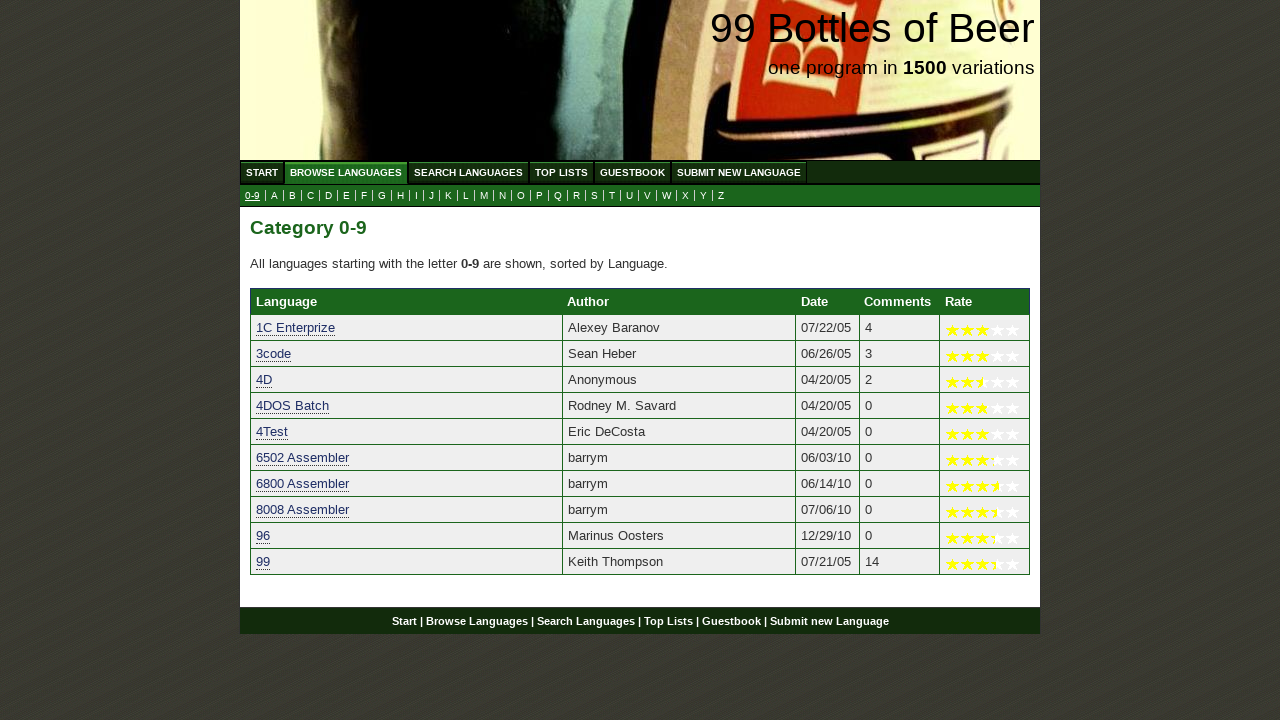

Verified URL is https://www.99-bottles-of-beer.net/0.html
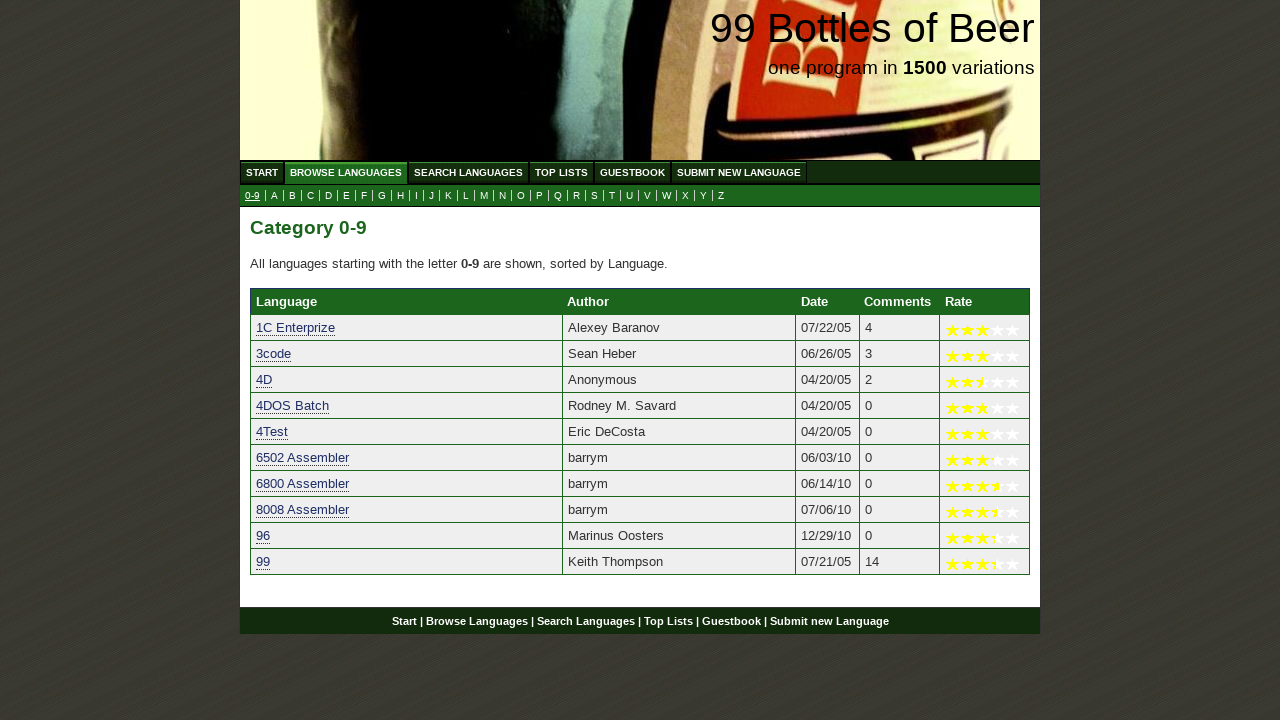

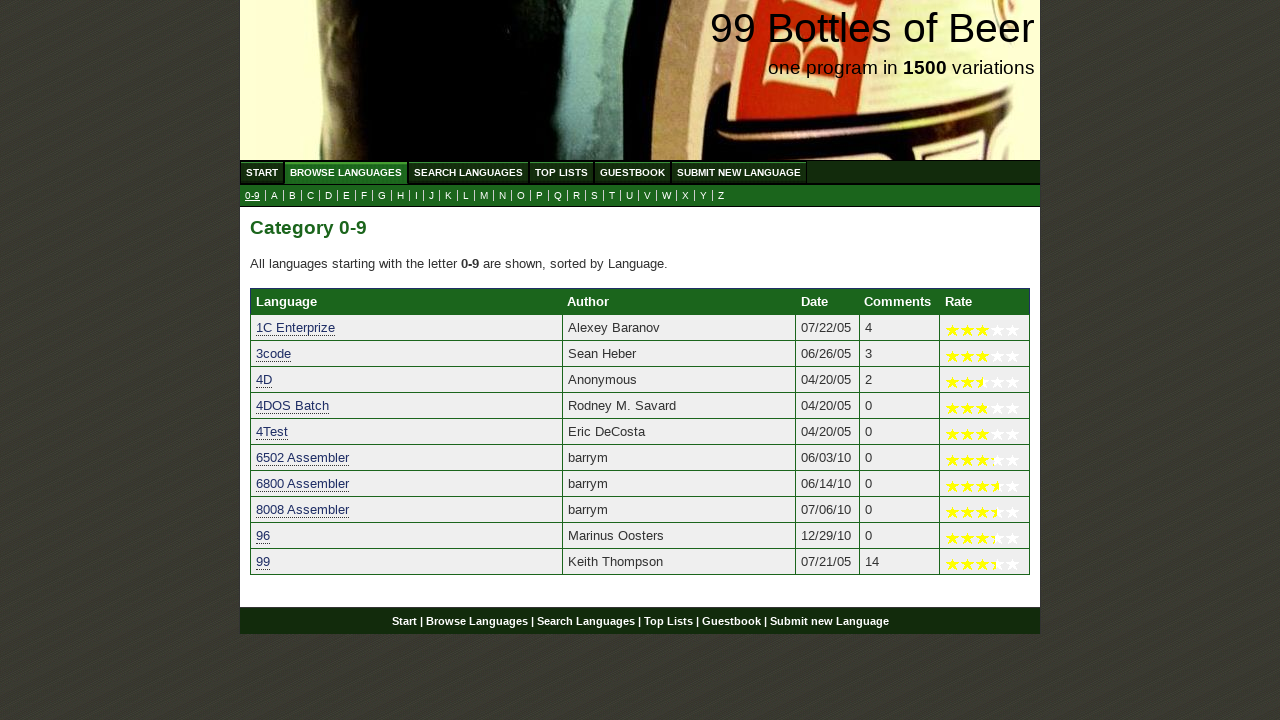